Tests dropdown menu functionality by selecting options by label, value, and index

Starting URL: https://testautomationpractice.blogspot.com/

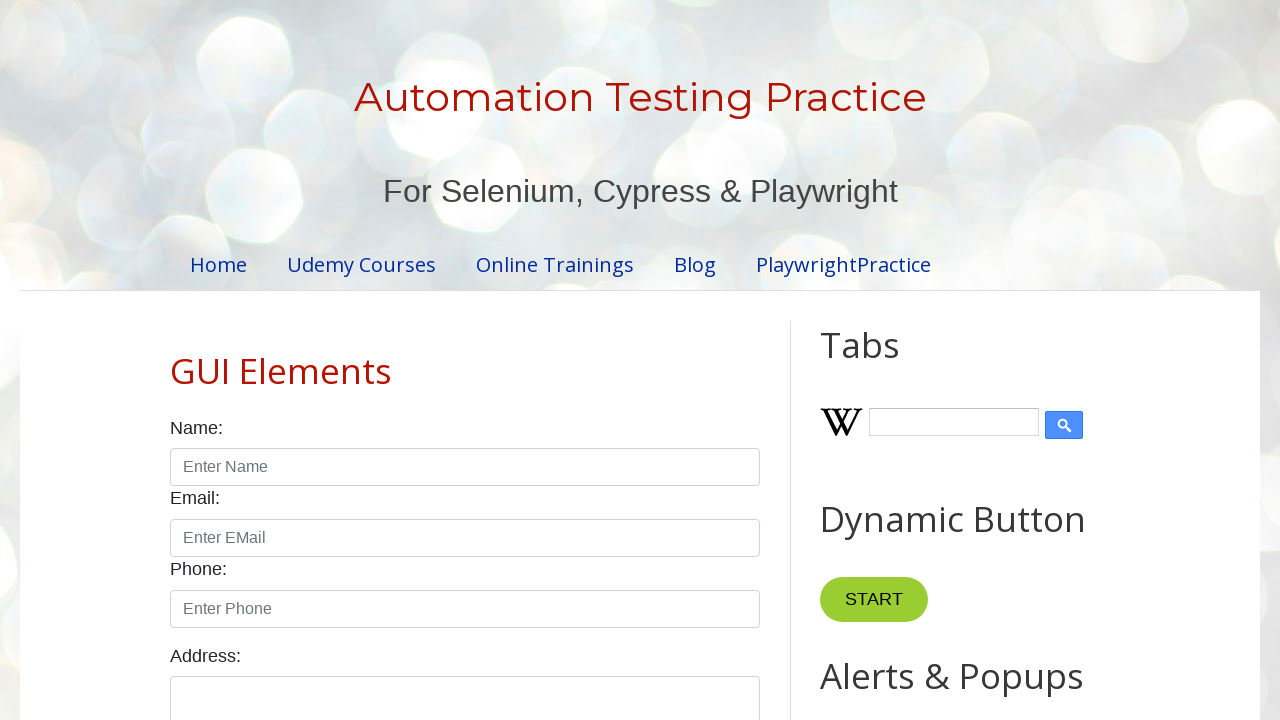

Scrolled down 500 pixels to view dropdown menu
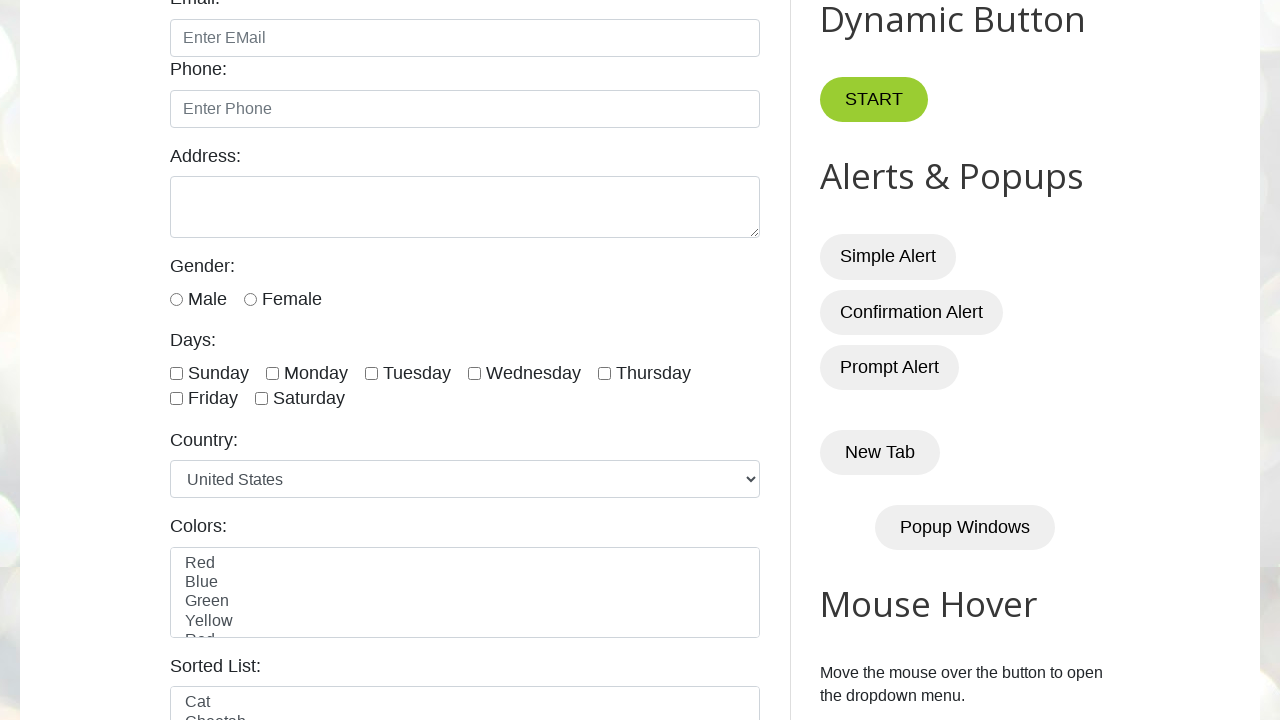

Selected 'Japan' option by label from dropdown on #country
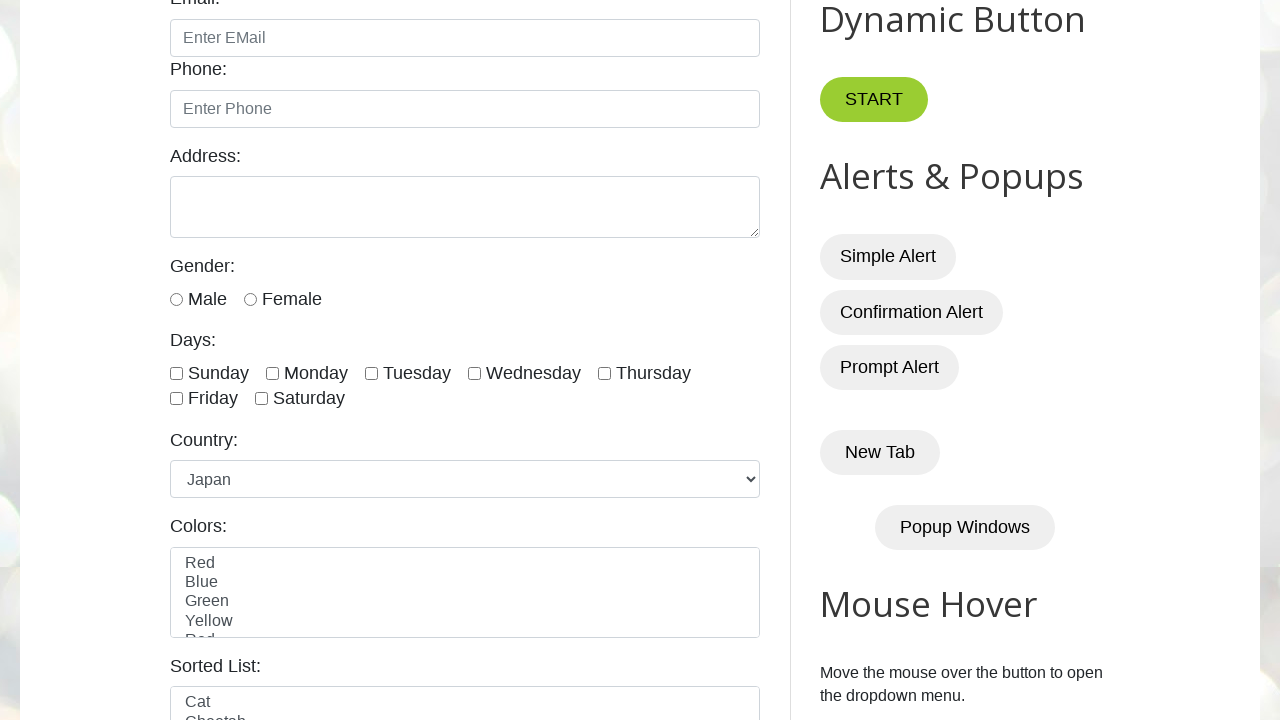

Selected 'Germany' option by value from dropdown on #country
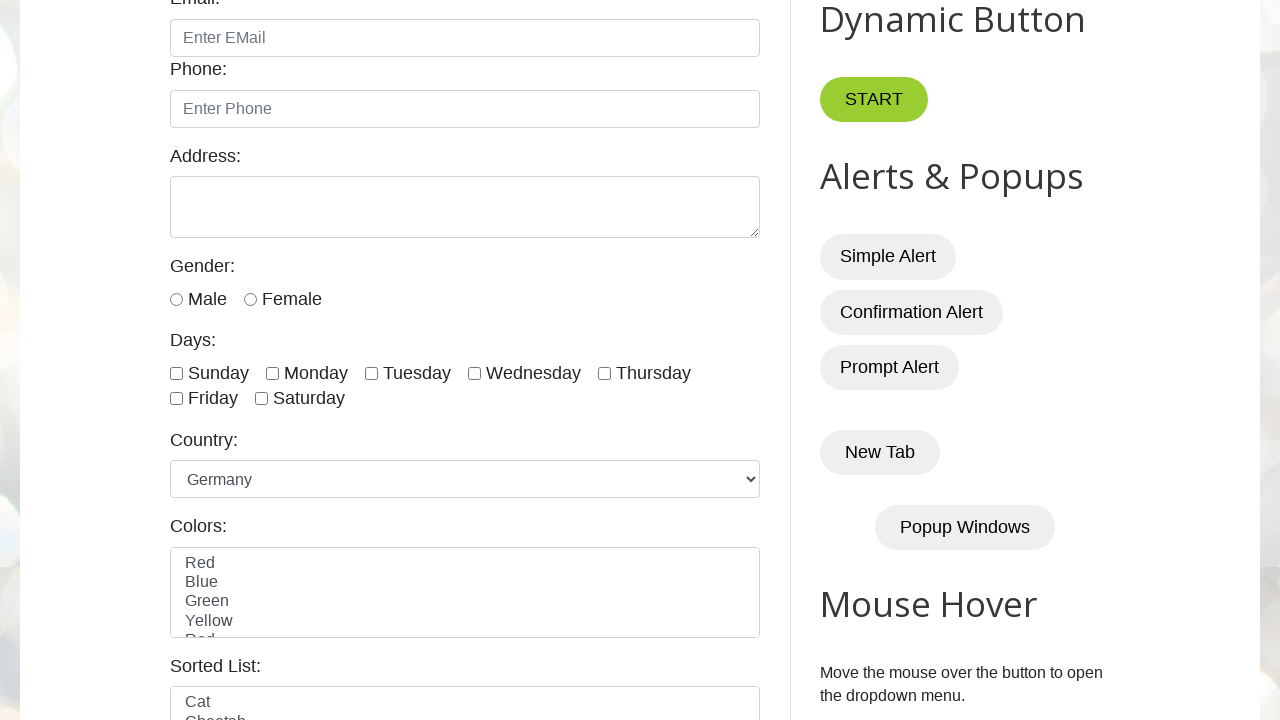

Selected 5th option by index from dropdown on #country
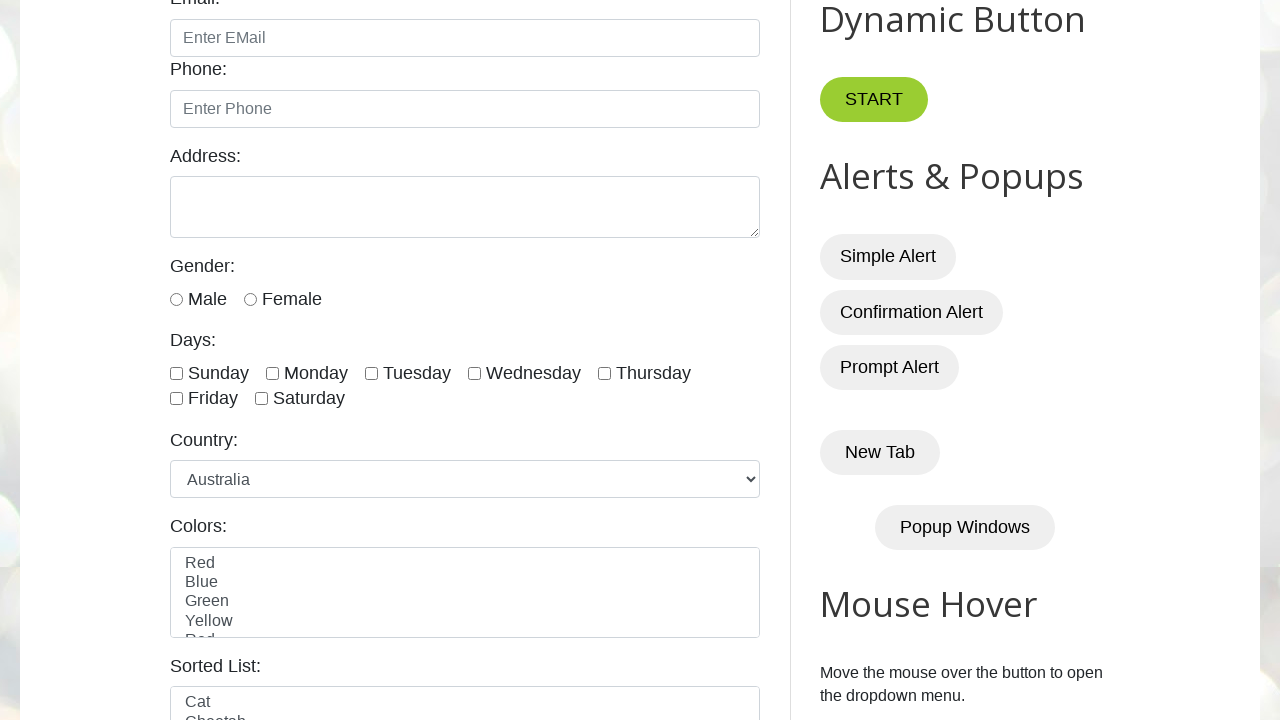

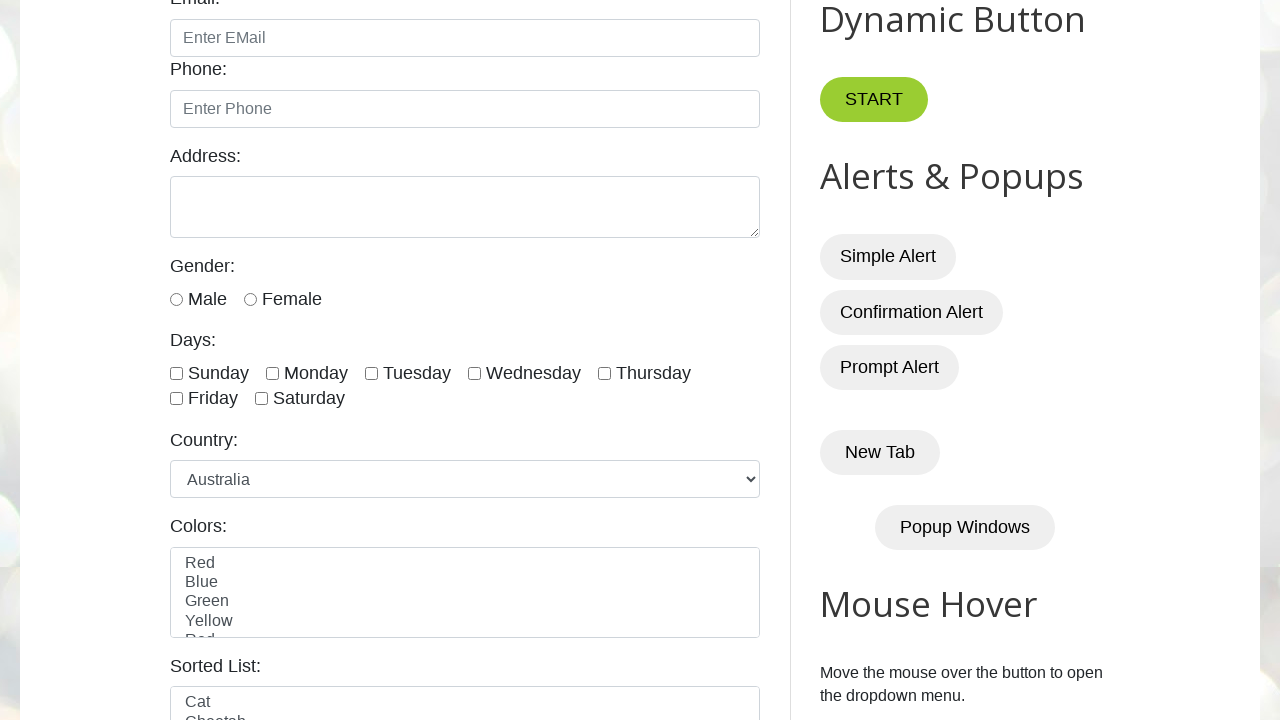